Tests keyboard actions by filling a text field, selecting all text with Ctrl+A, copying with Ctrl+C, tabbing to the next field, and pasting with Ctrl+V

Starting URL: https://testautomationpractice.blogspot.com/

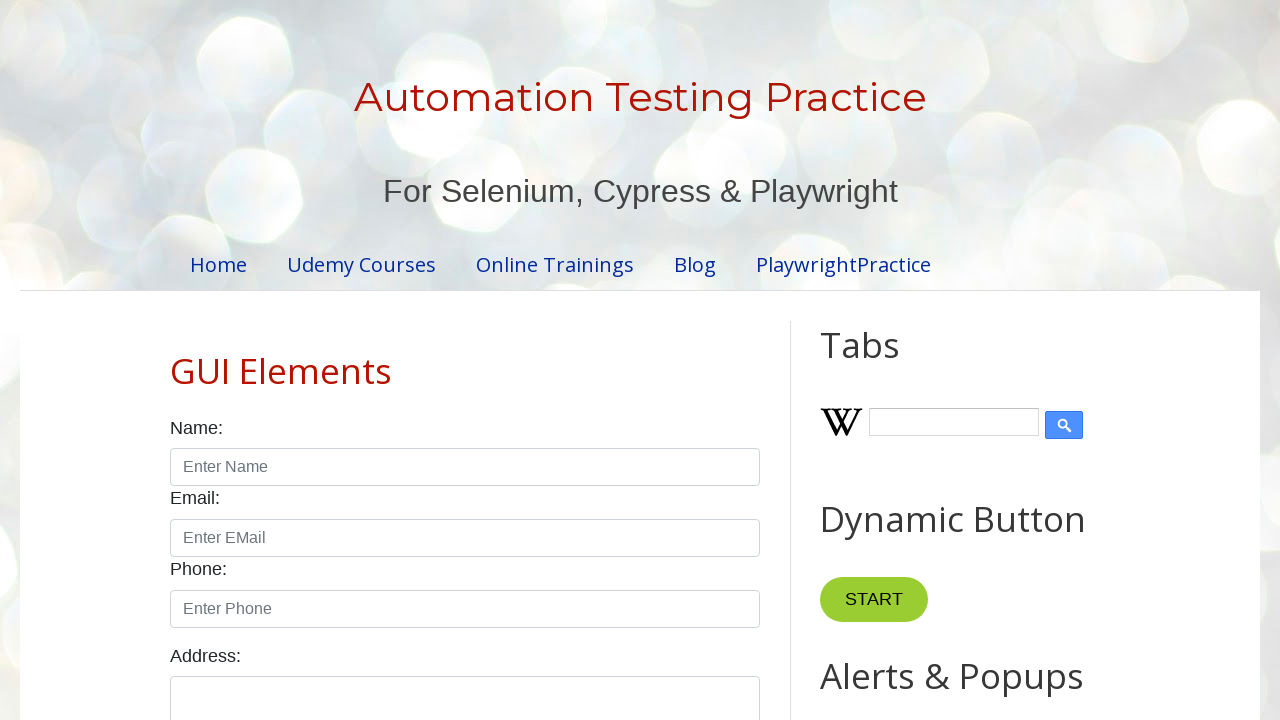

Filled name field with 'Let us copy-paste' on #name
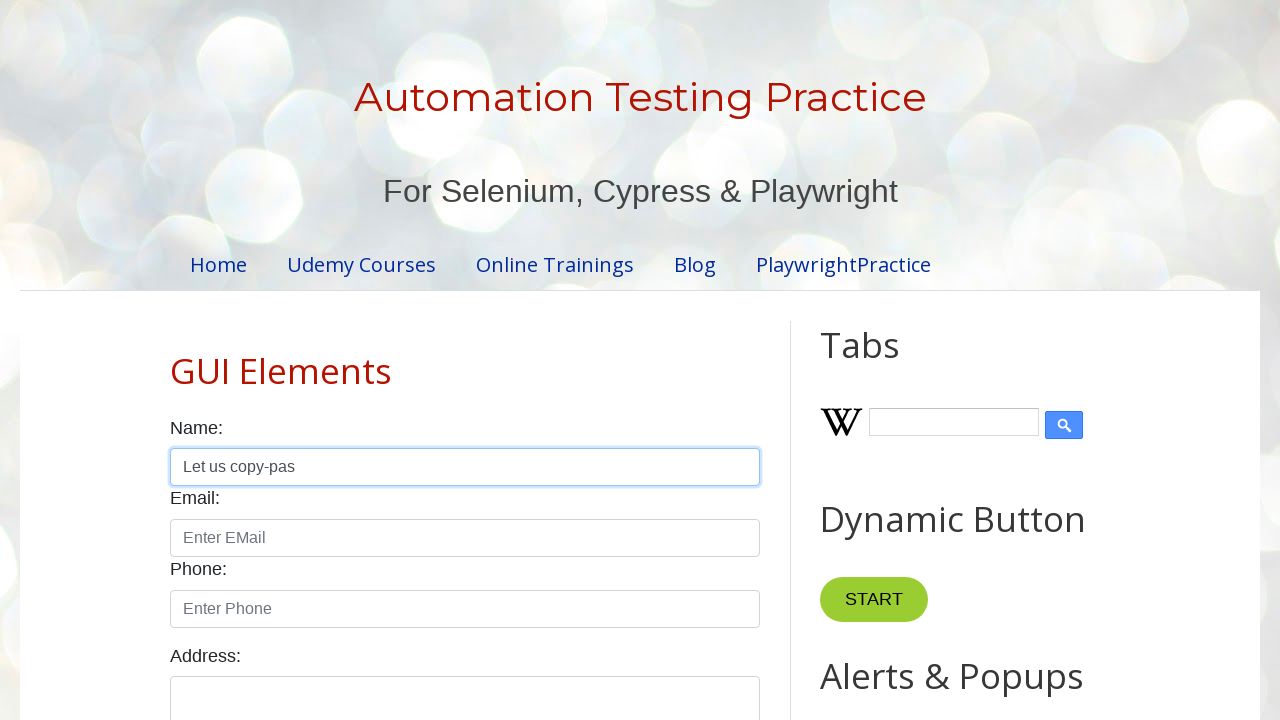

Selected all text in name field with Ctrl+A
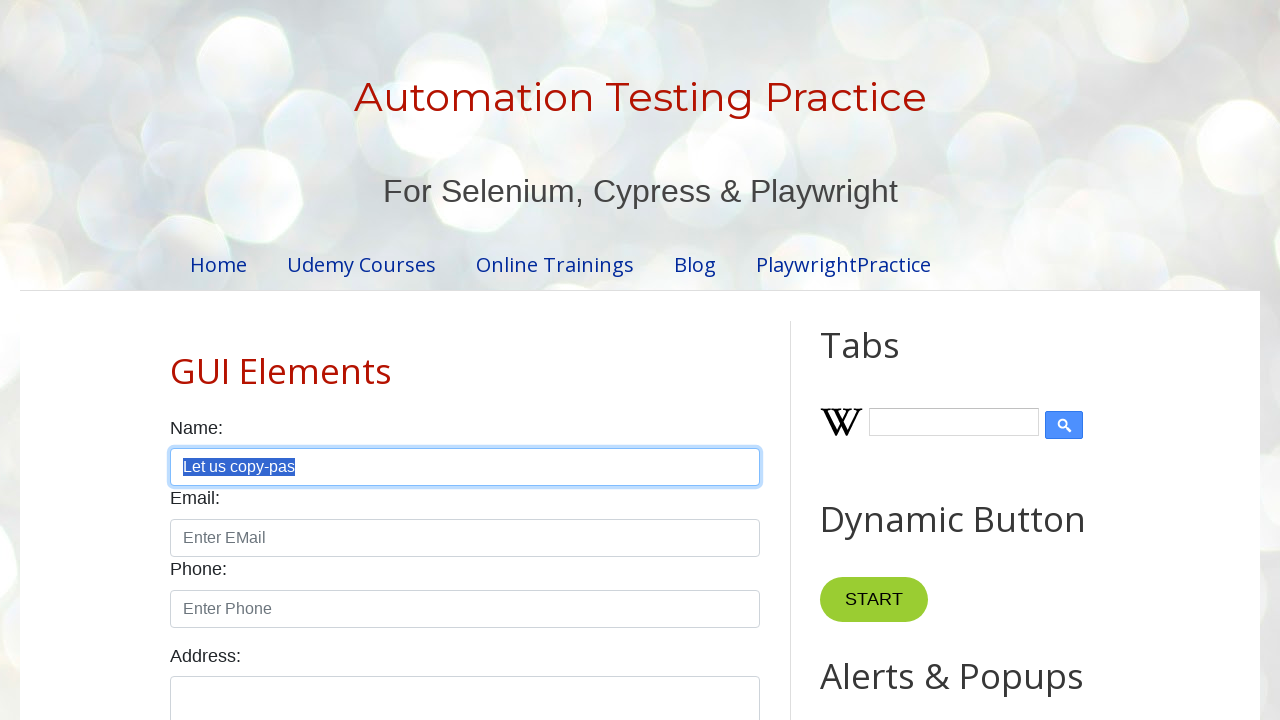

Copied selected text with Ctrl+C
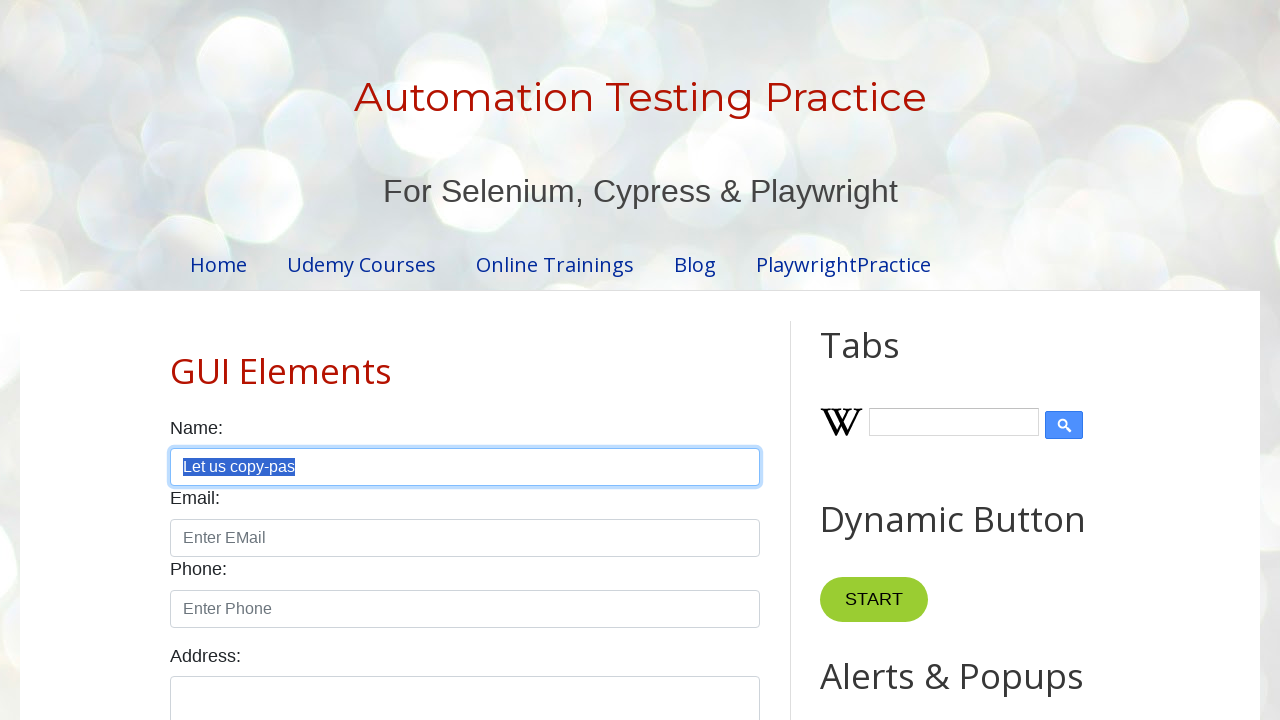

Tabbed to next field
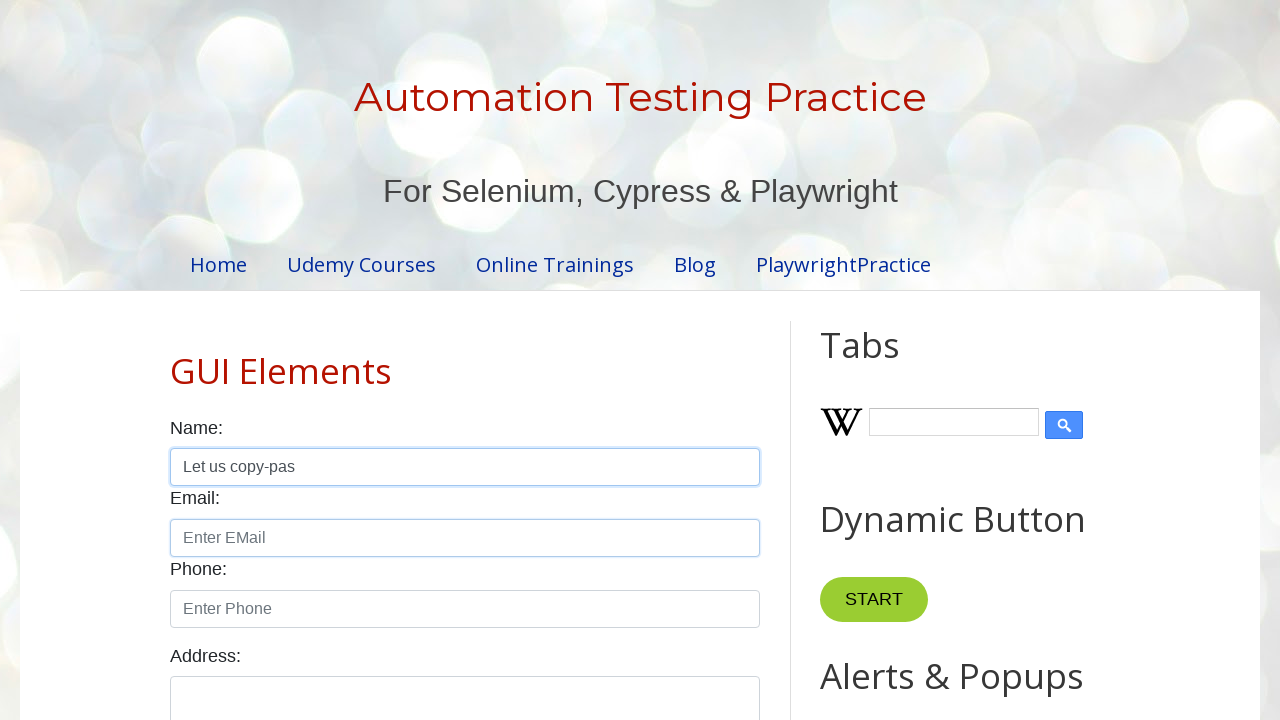

Pasted text with Ctrl+V into next field
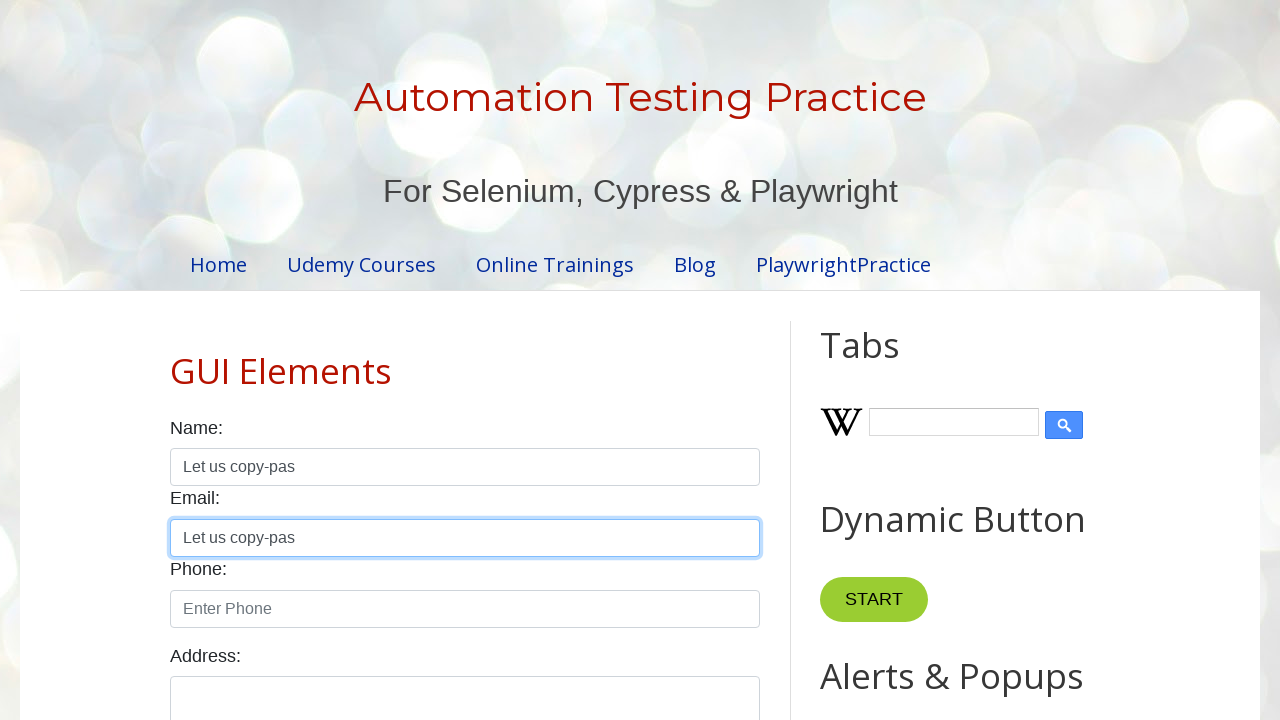

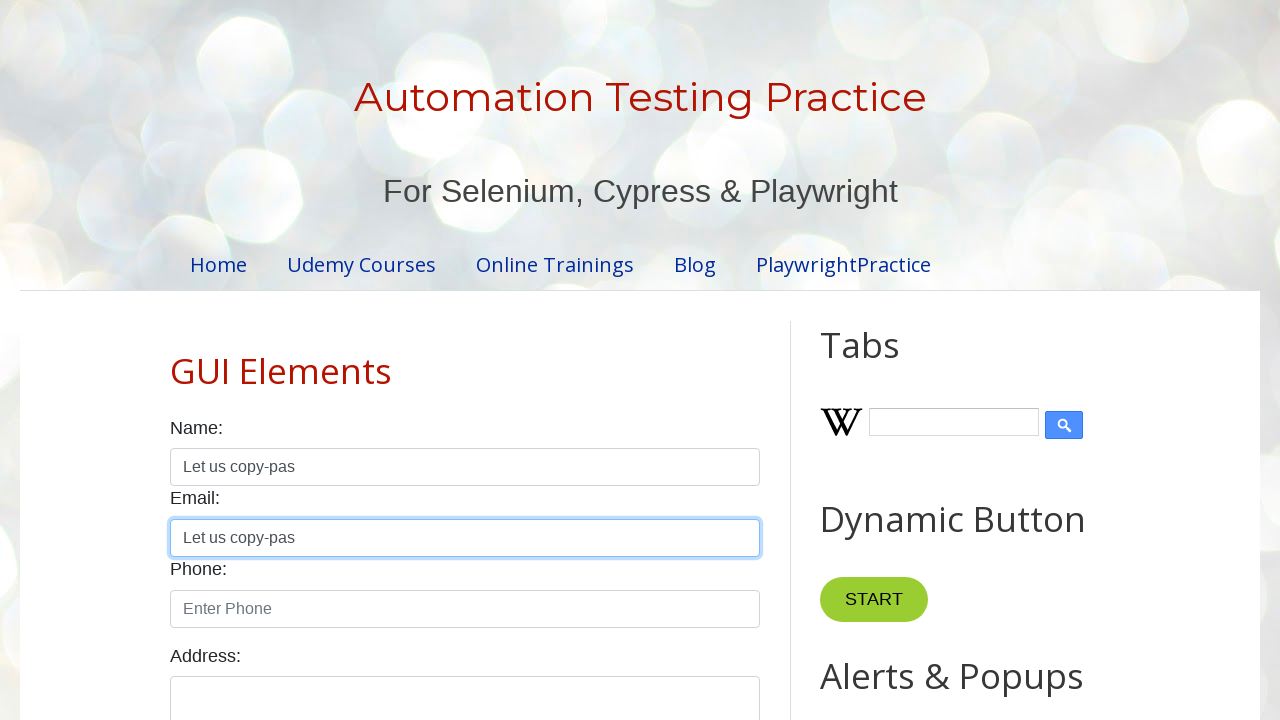